Verifies that the online payment block title displays the expected text "Онлайн пополнение без комиссии" (Online top-up without commission)

Starting URL: http://mts.by

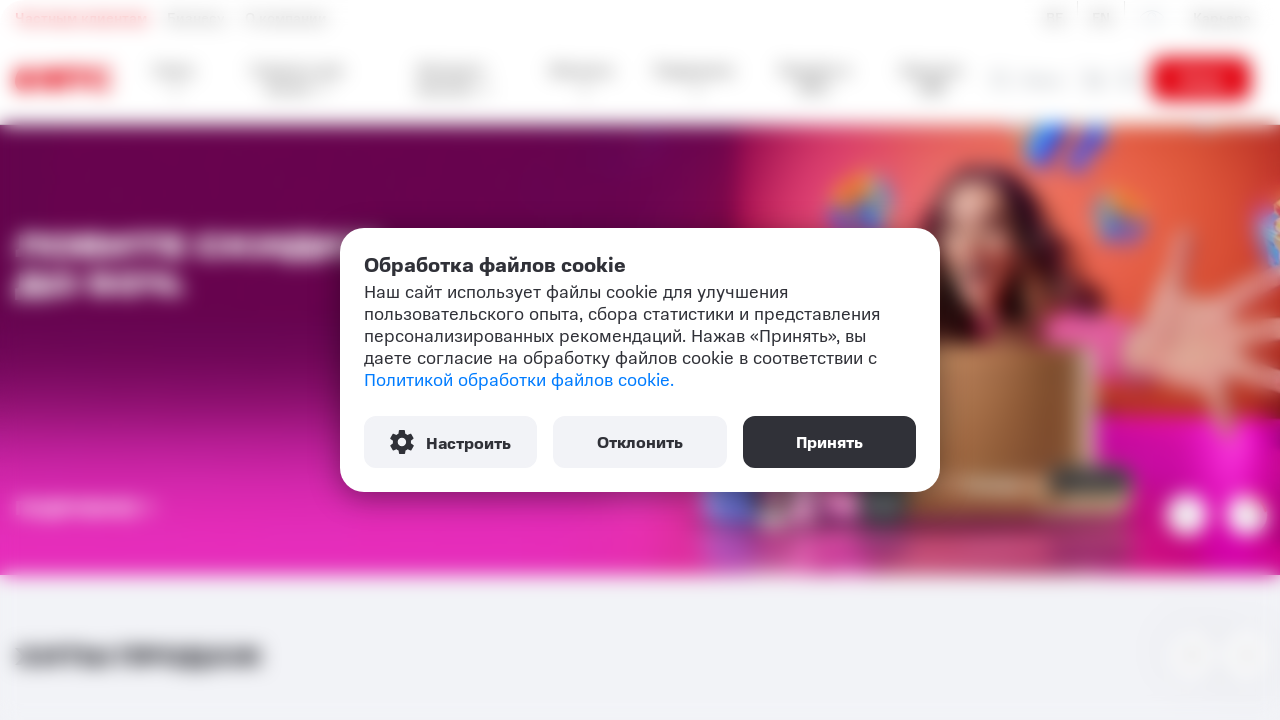

Located the online payment block title element
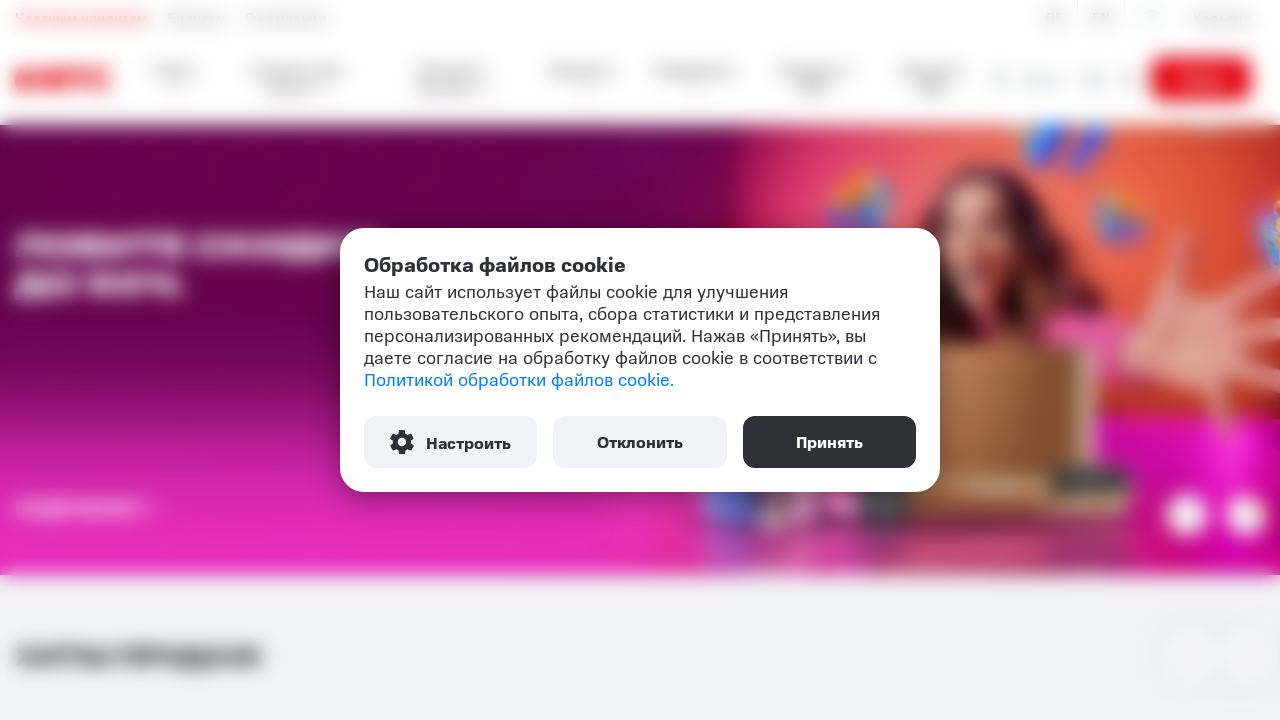

Waited for the block title element to be visible
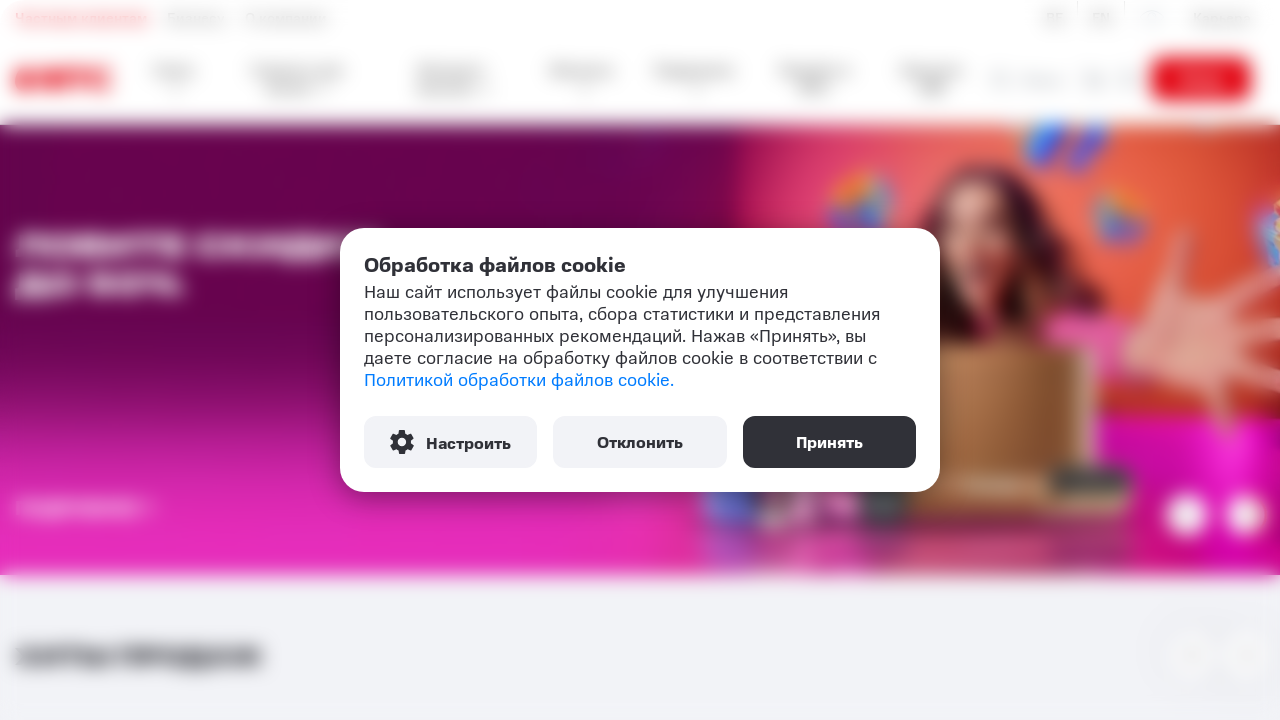

Verified block title displays 'Онлайн пополнение без комиссии' (Online top-up without commission)
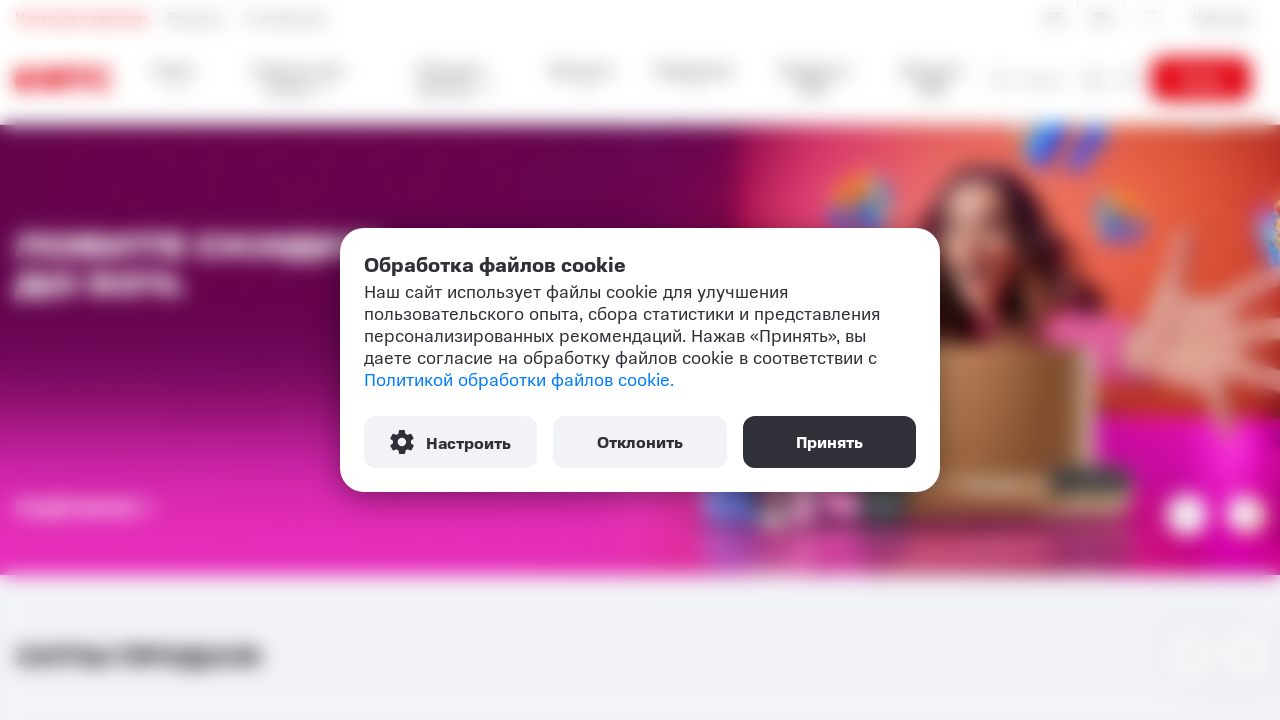

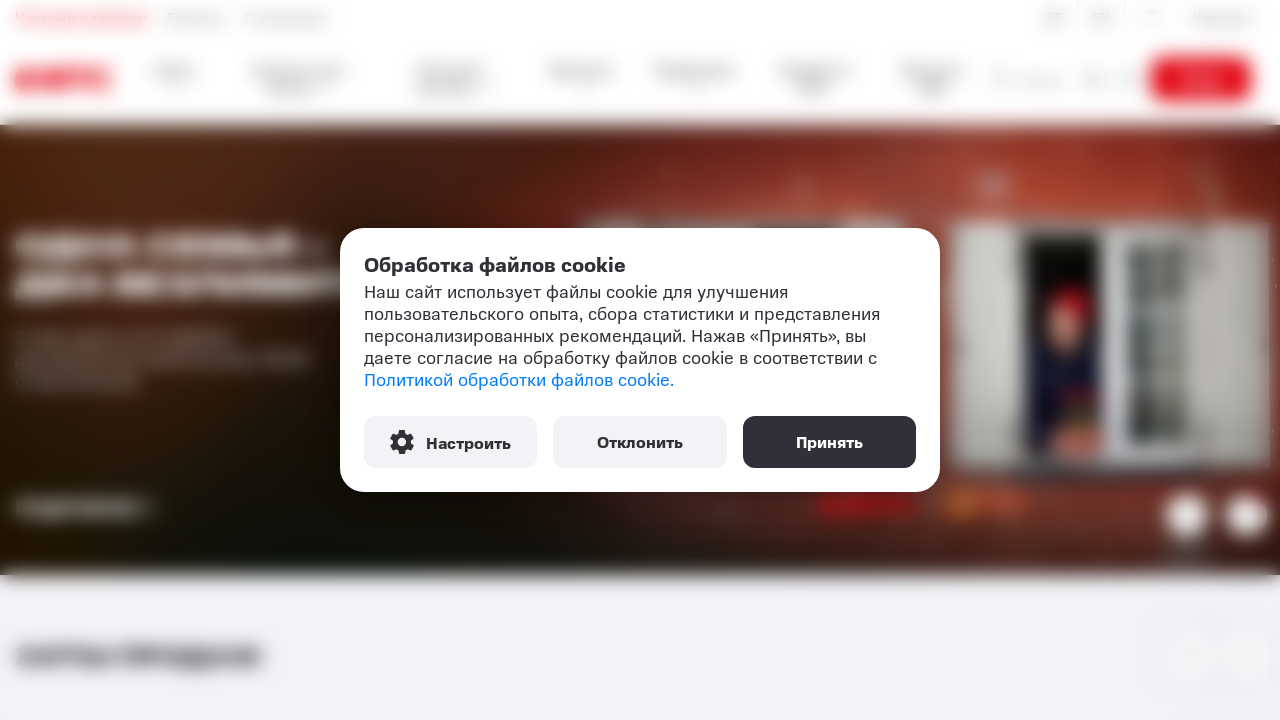